Tests sorting the Due column in table 2 (which has semantic class attributes) in ascending order using the .dues class selector.

Starting URL: http://the-internet.herokuapp.com/tables

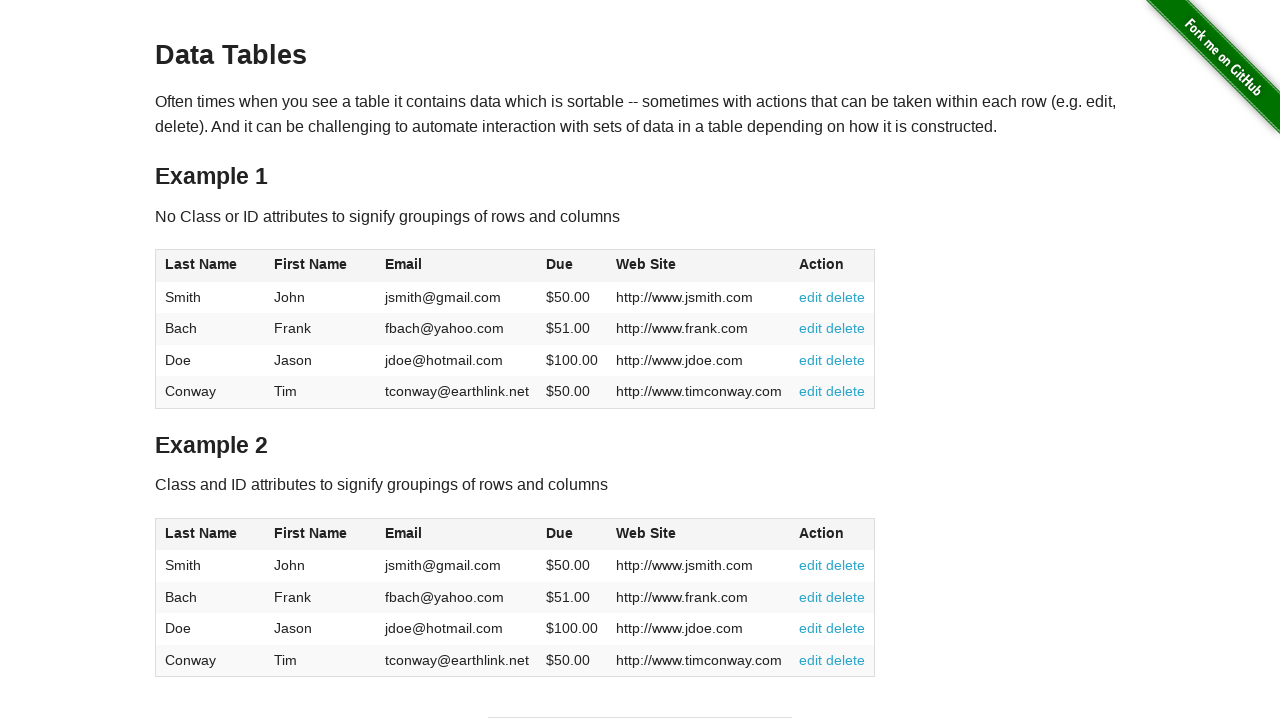

Navigated to the-internet.herokuapp.com/tables
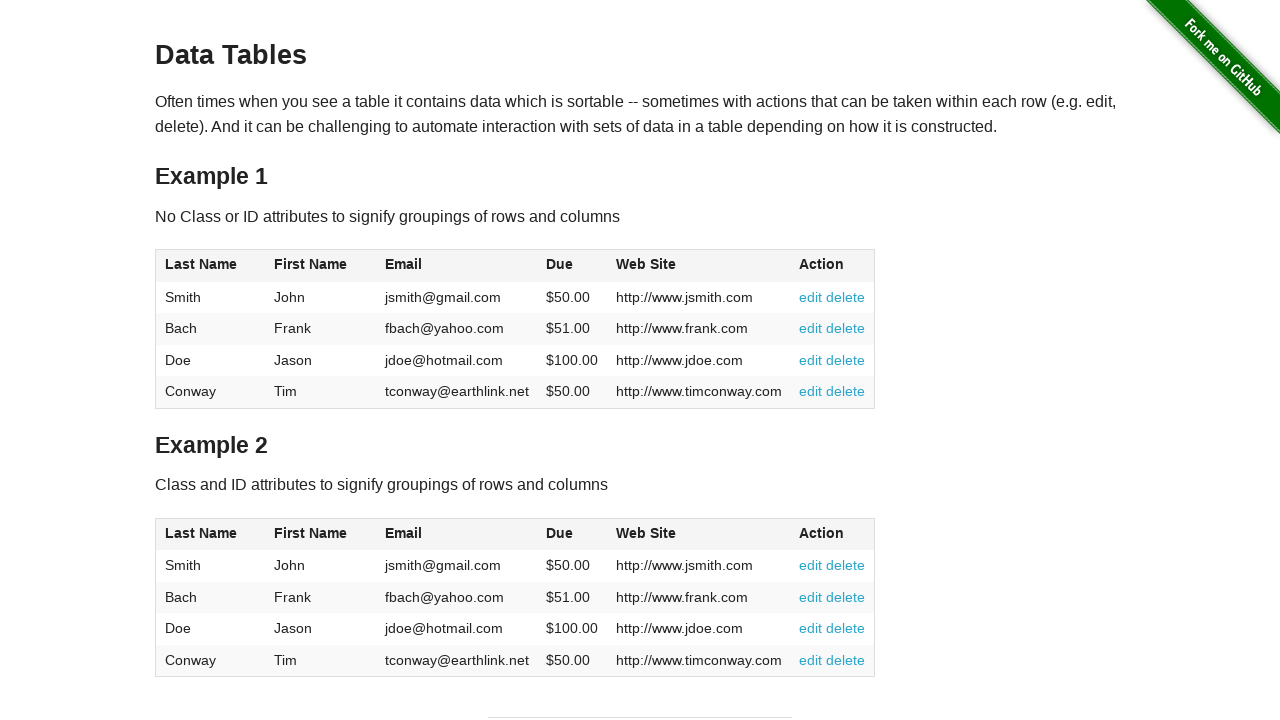

Clicked Due column header in table 2 using .dues class selector at (560, 533) on #table2 thead .dues
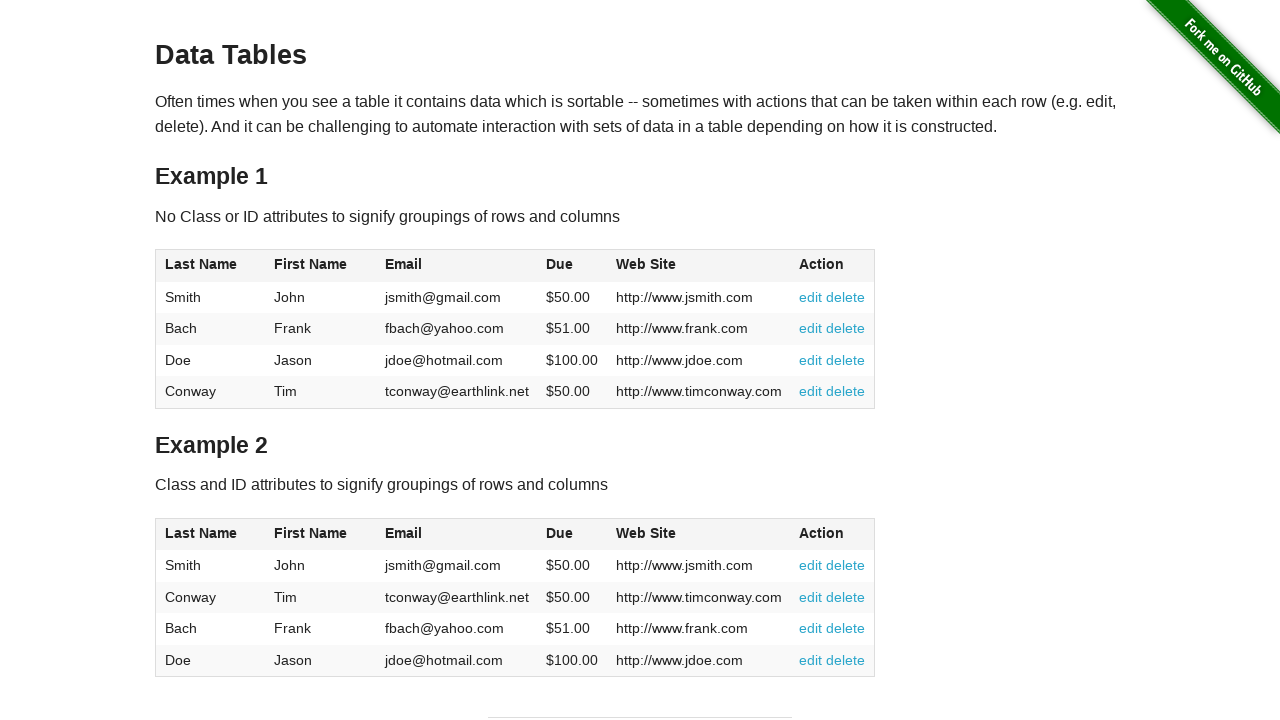

Table 2 sorted and Due column data verified in ascending order
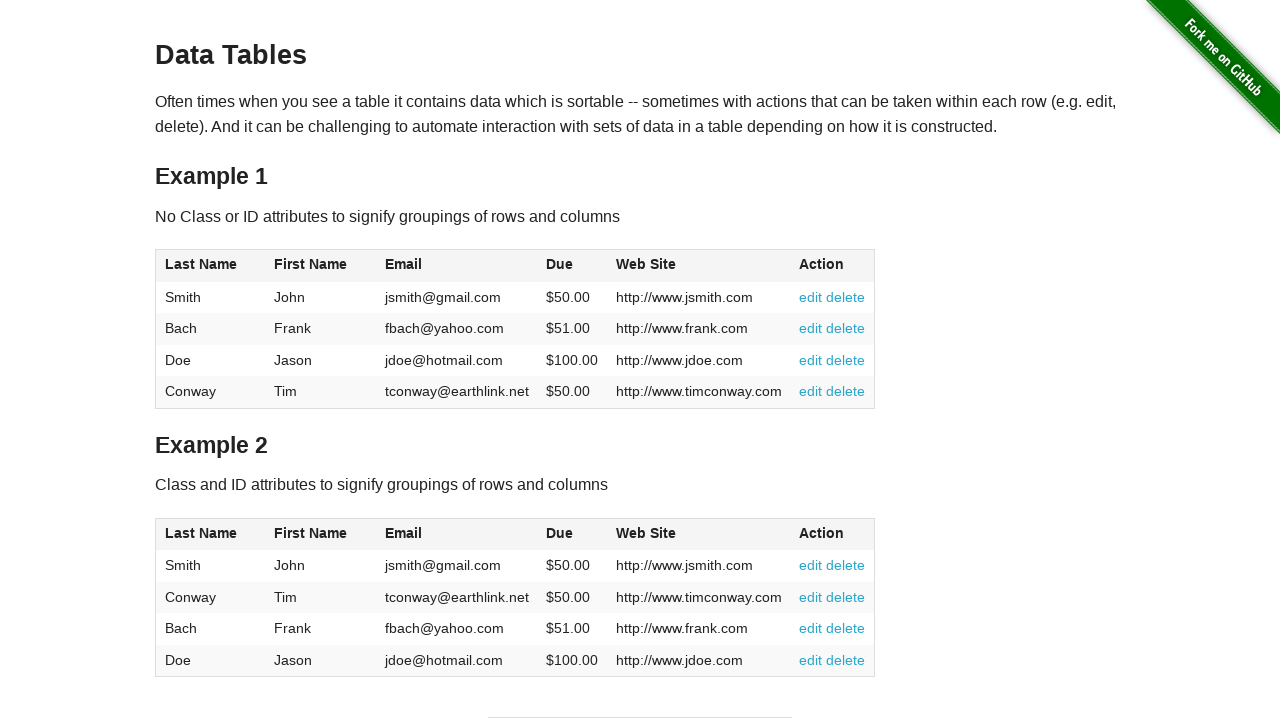

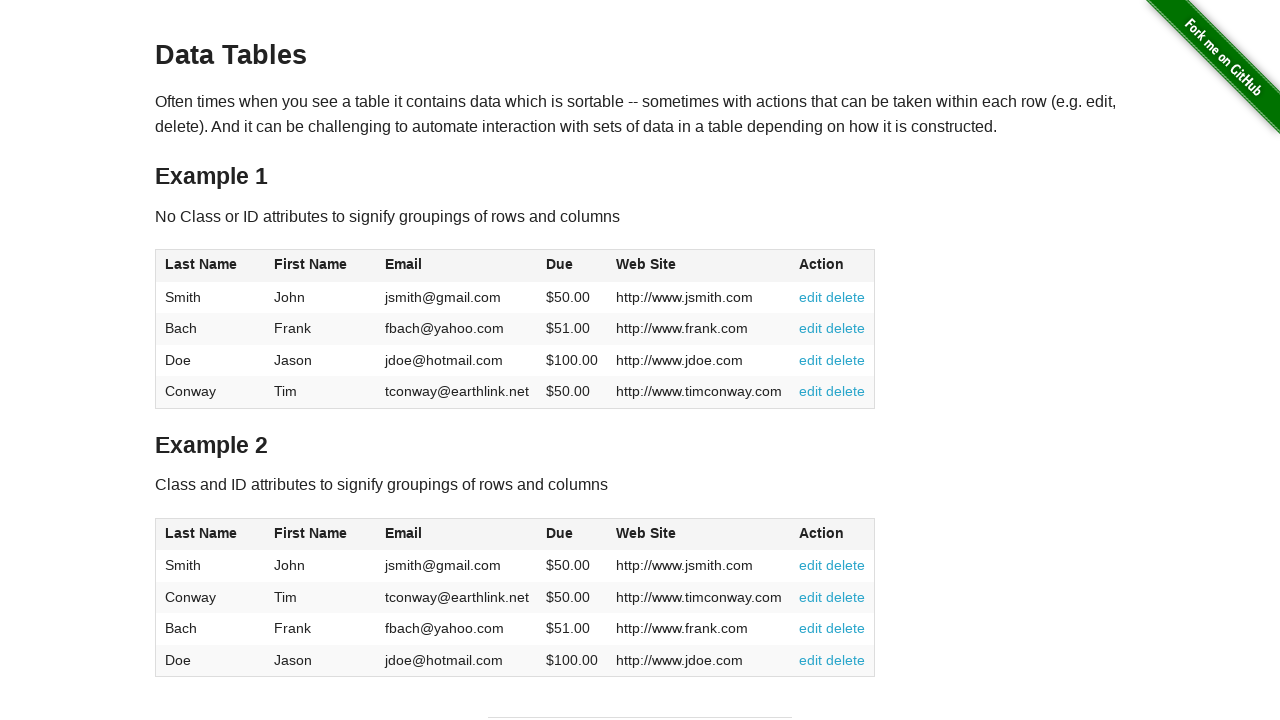